Navigates to W3Schools HTML tables tutorial page and verifies the presence and structure of the example customer table, including checking that table rows and columns exist.

Starting URL: https://www.w3schools.com/html/html_tables.asp

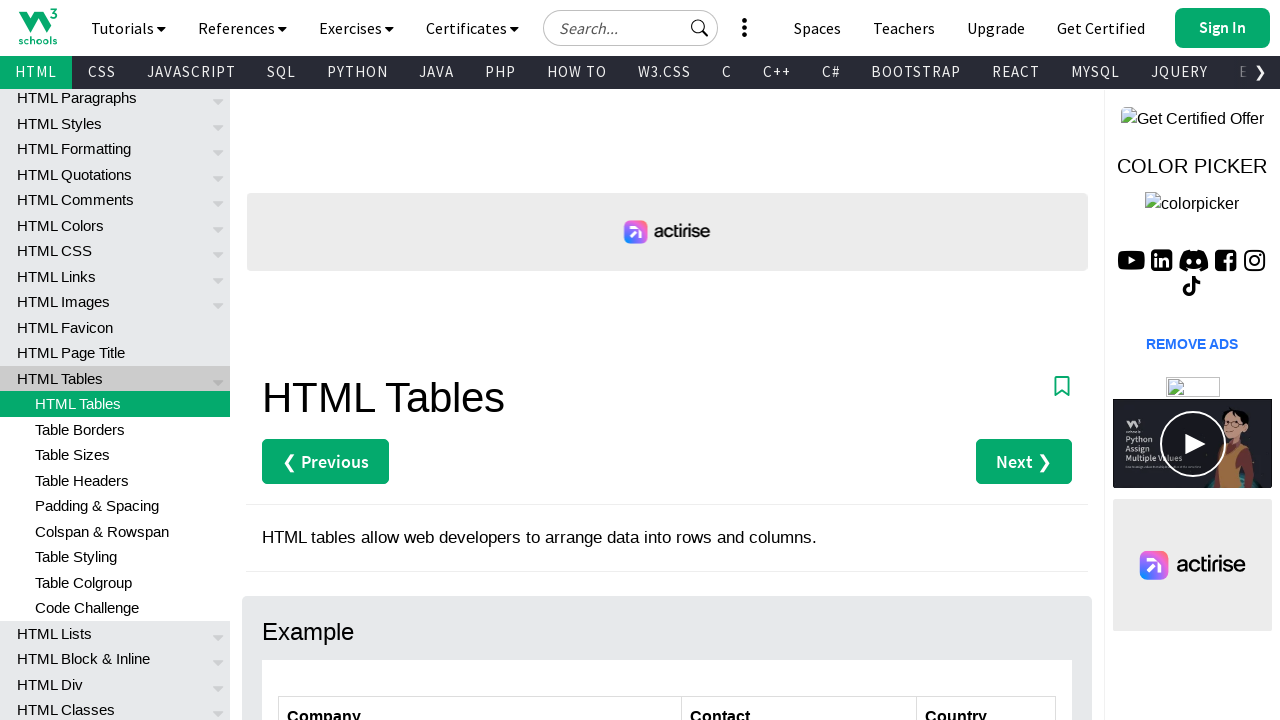

Navigated to W3Schools HTML tables tutorial page
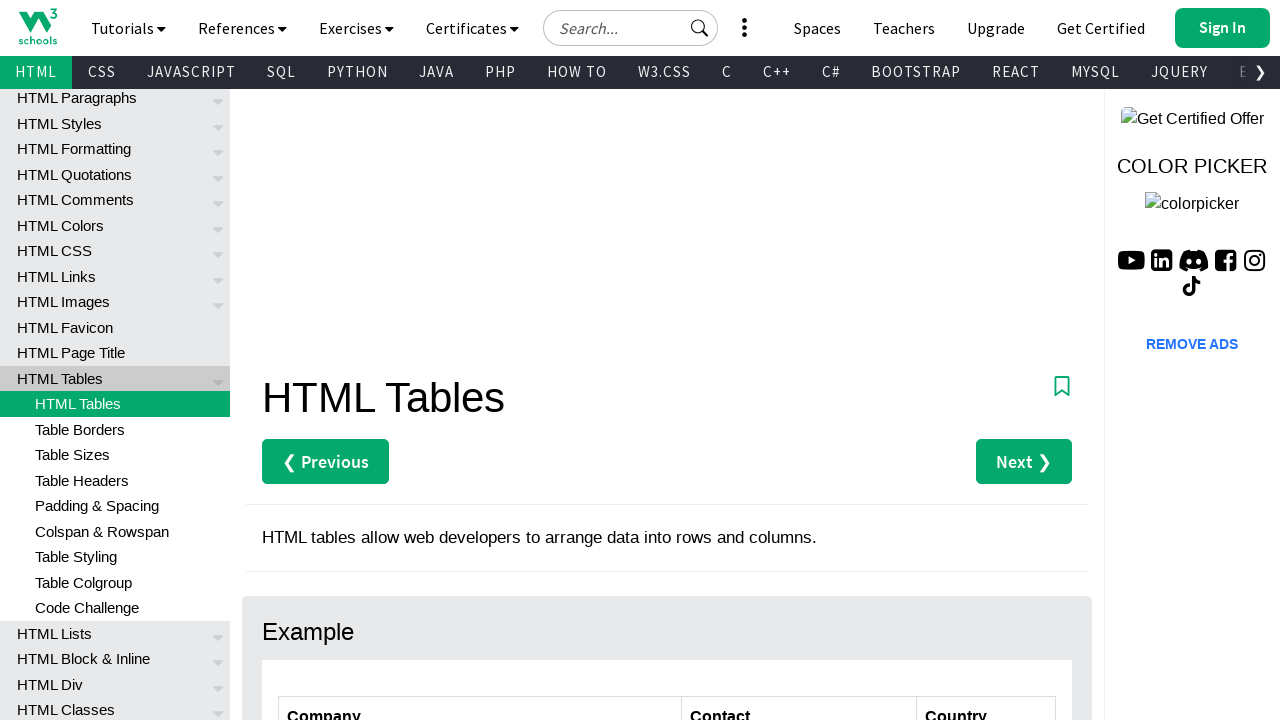

Customers table is visible on the page
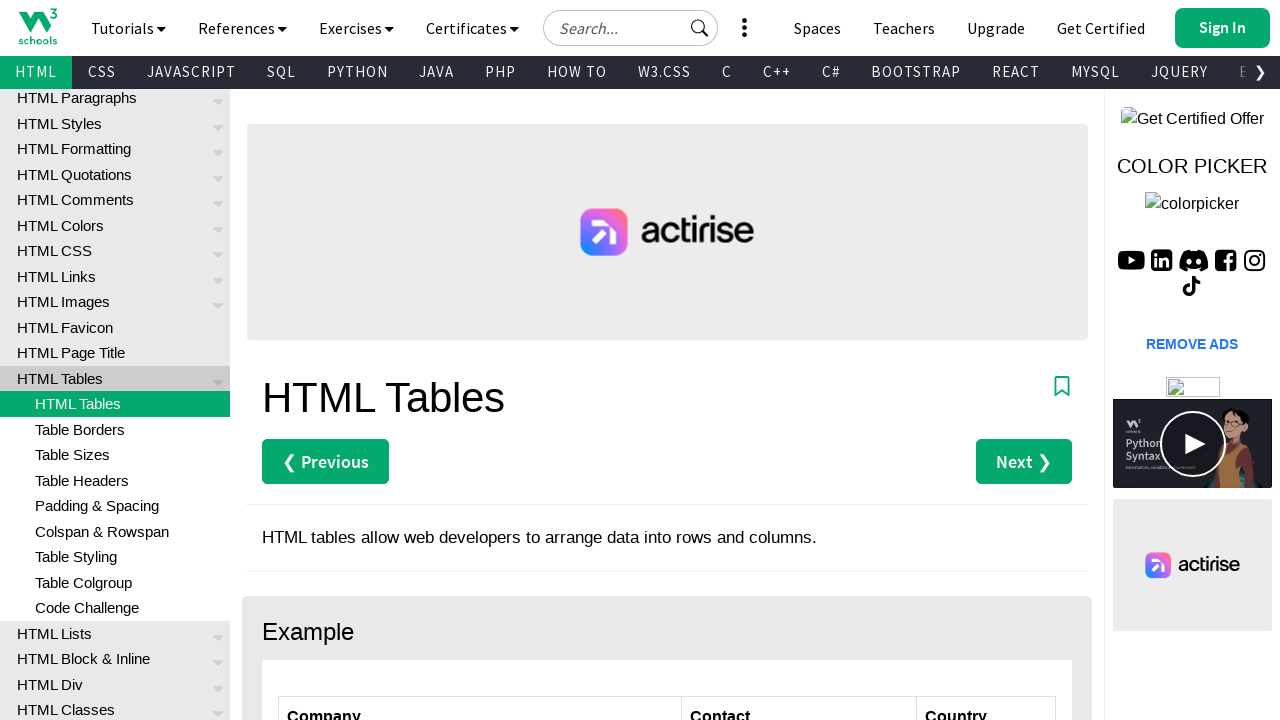

First data row (row 2) of the customers table is present with table cells
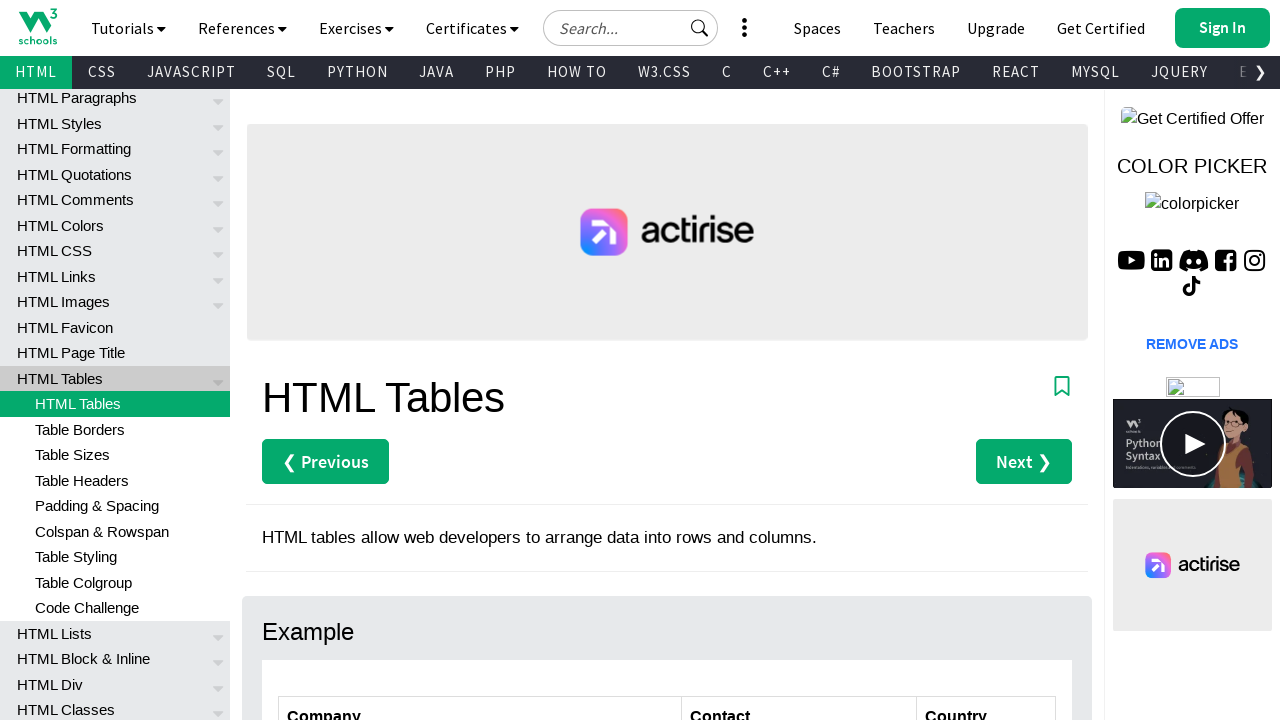

Multiple rows exist in the customers table body
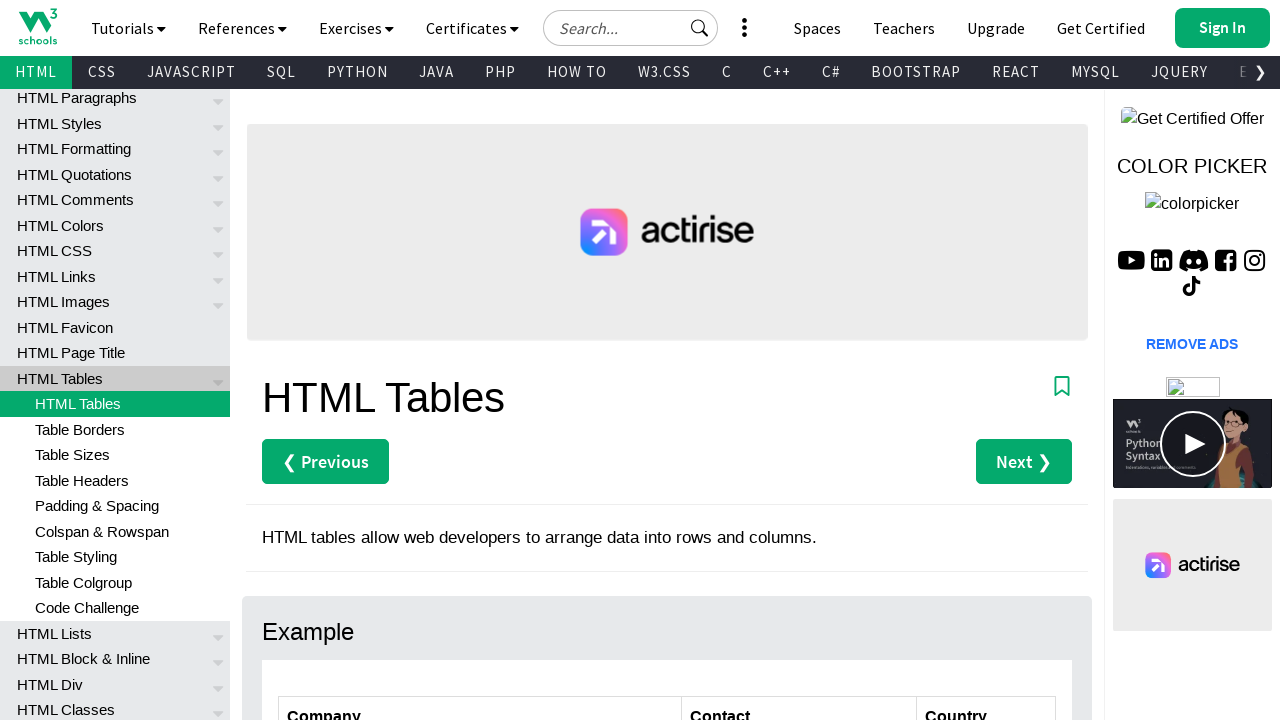

Clicked on the first cell of the second table row to verify interactivity at (480, 360) on #customers tbody tr:nth-child(2) td:nth-child(1)
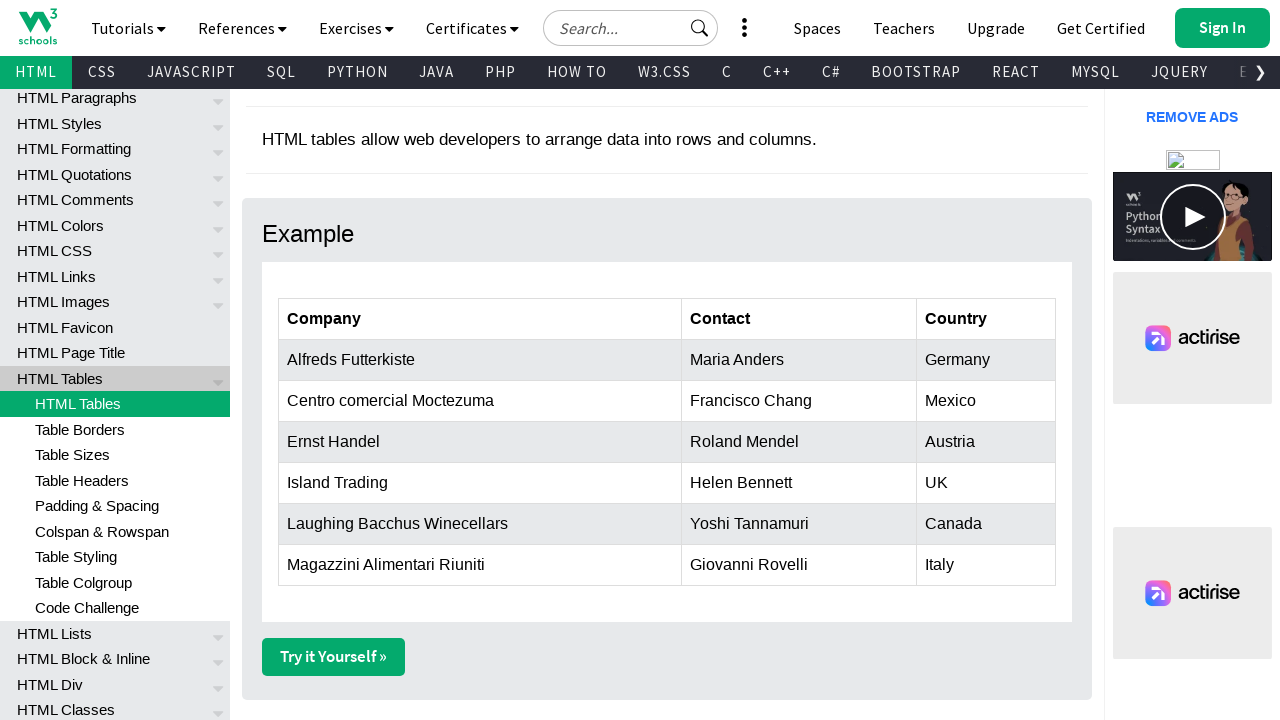

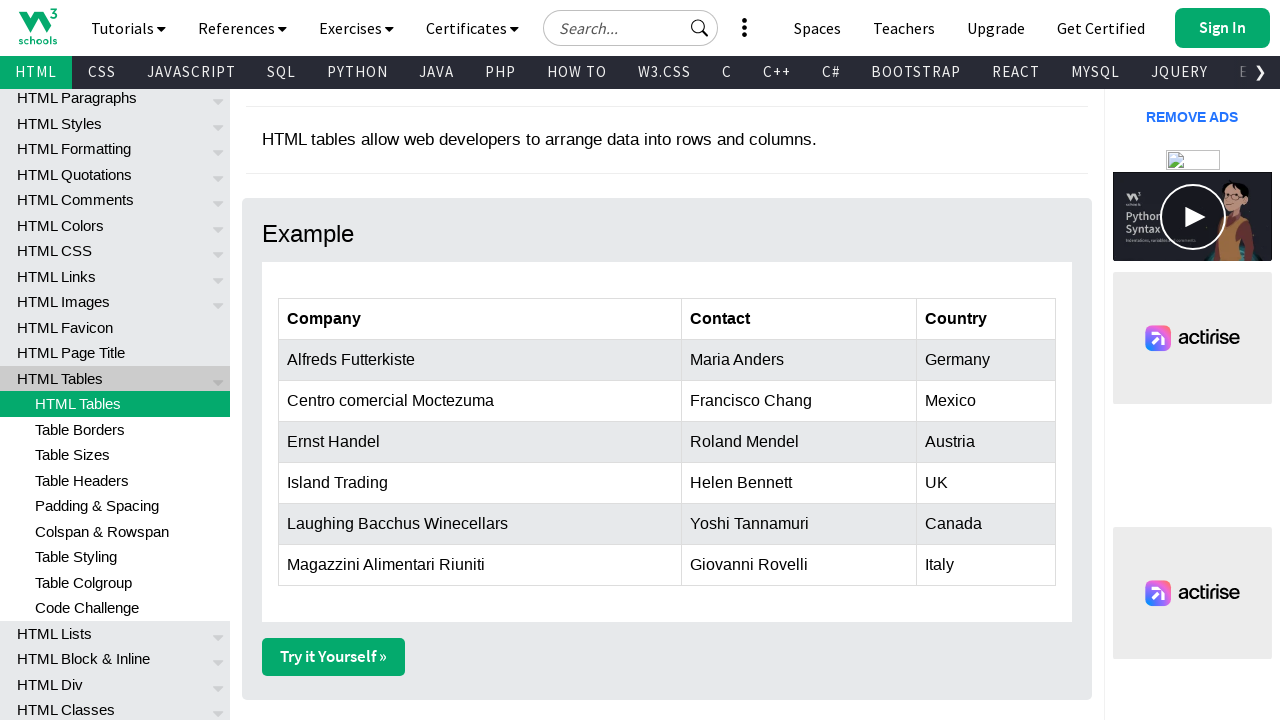